Tests the ability to open a new browser window, navigate to a different page in that window, and verify that two windows are open.

Starting URL: https://the-internet.herokuapp.com

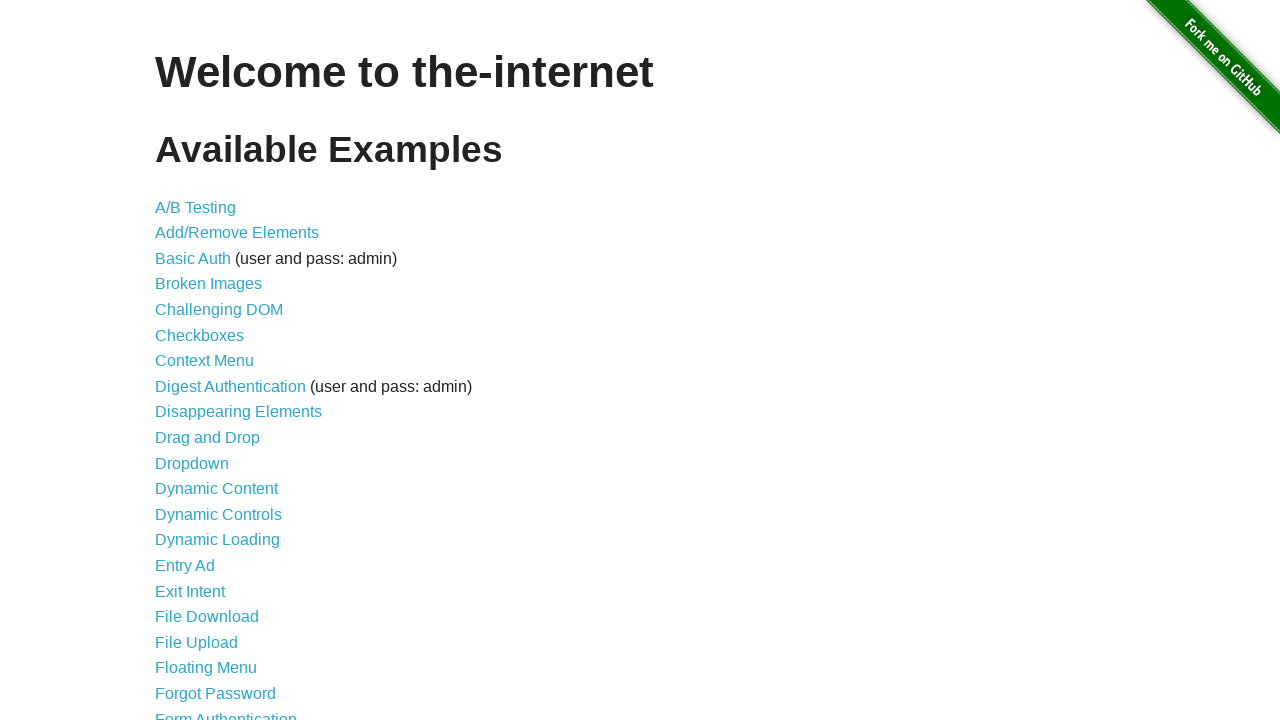

Opened a new browser window/page
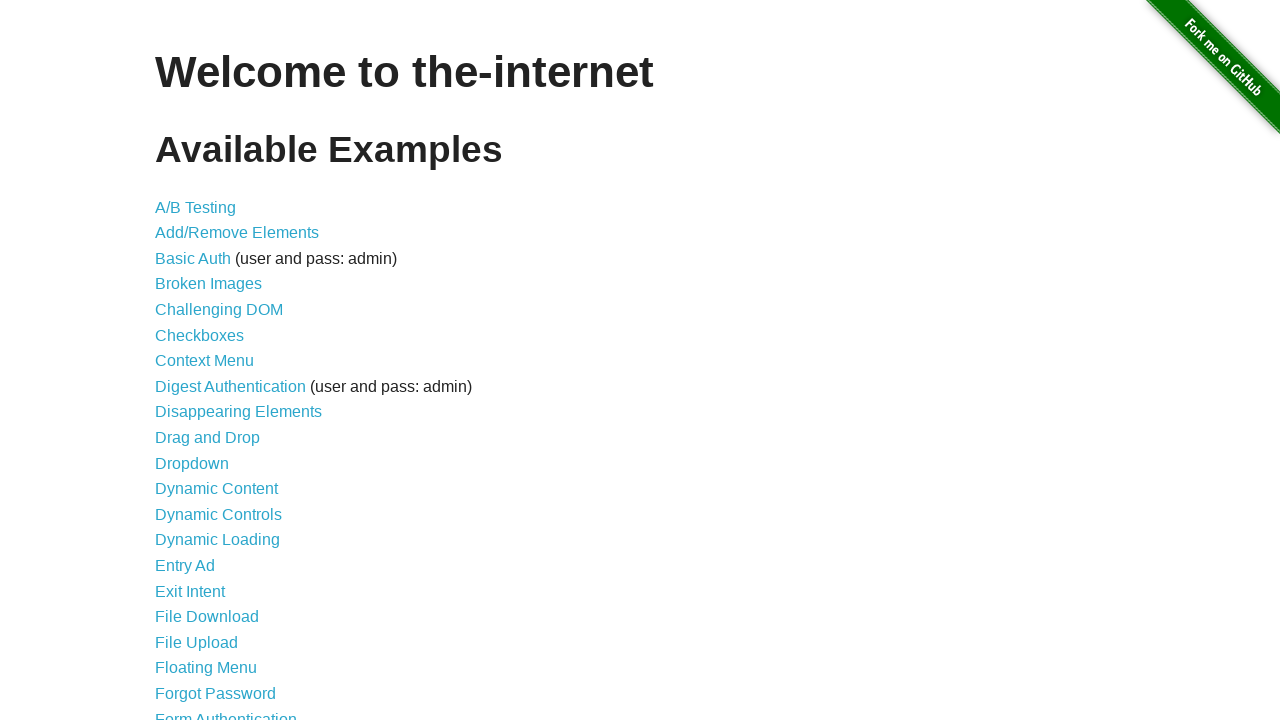

Navigated new page to typos page
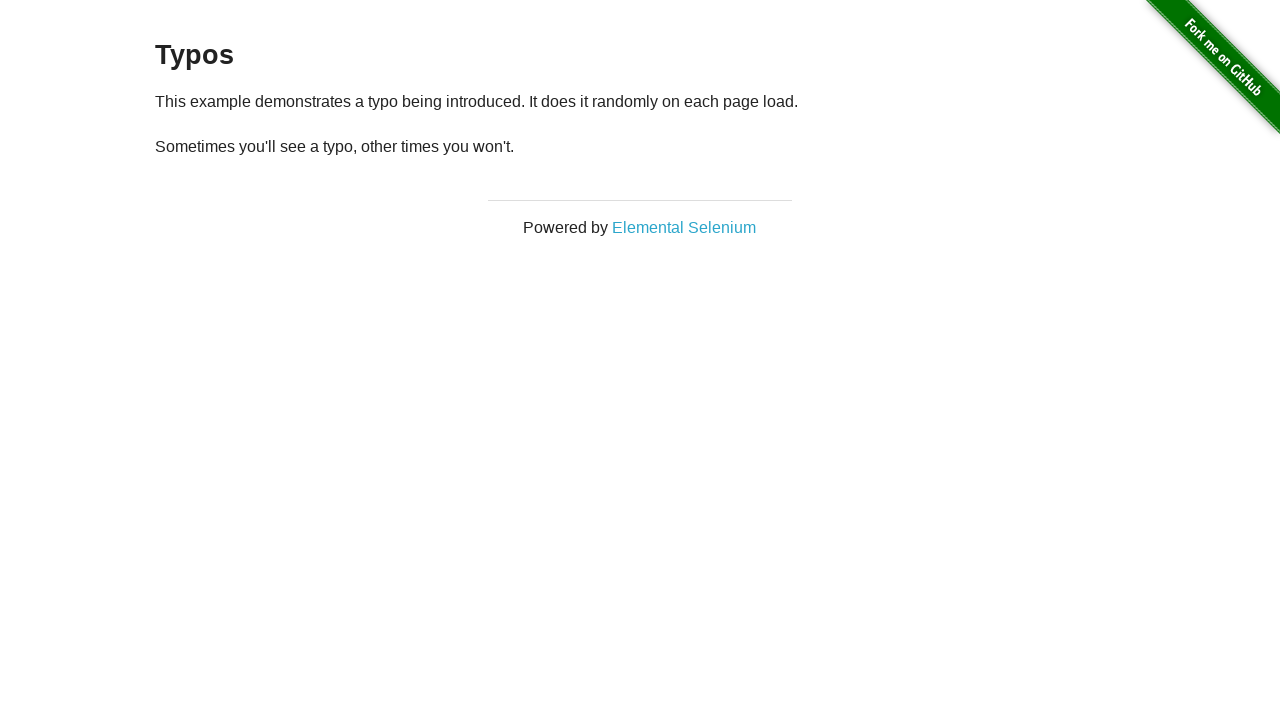

Counted 2 open pages in context
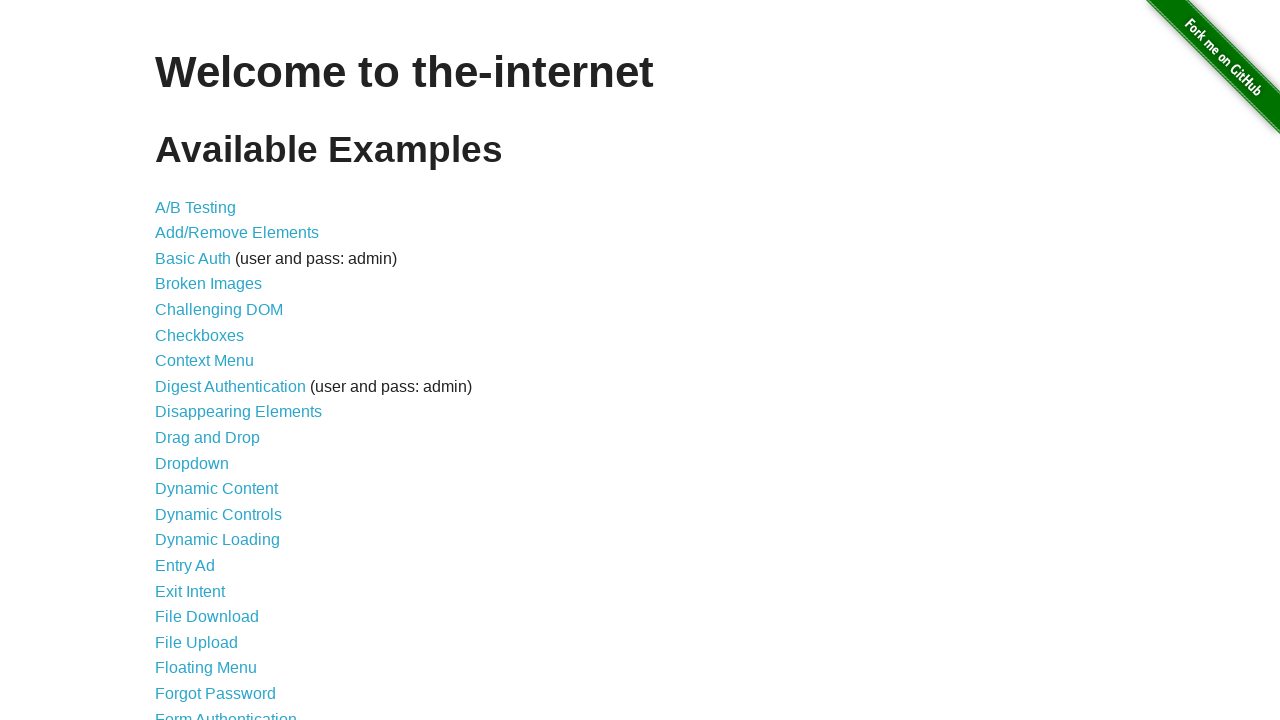

Verified that exactly 2 pages are open
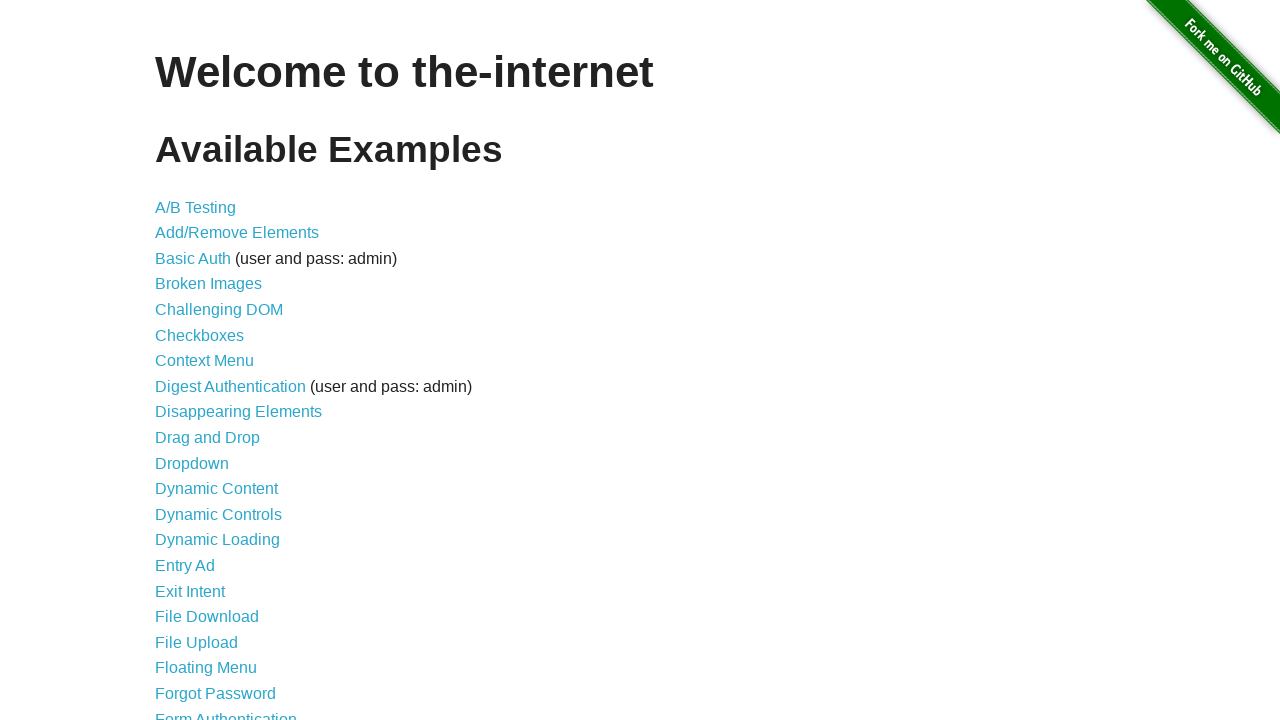

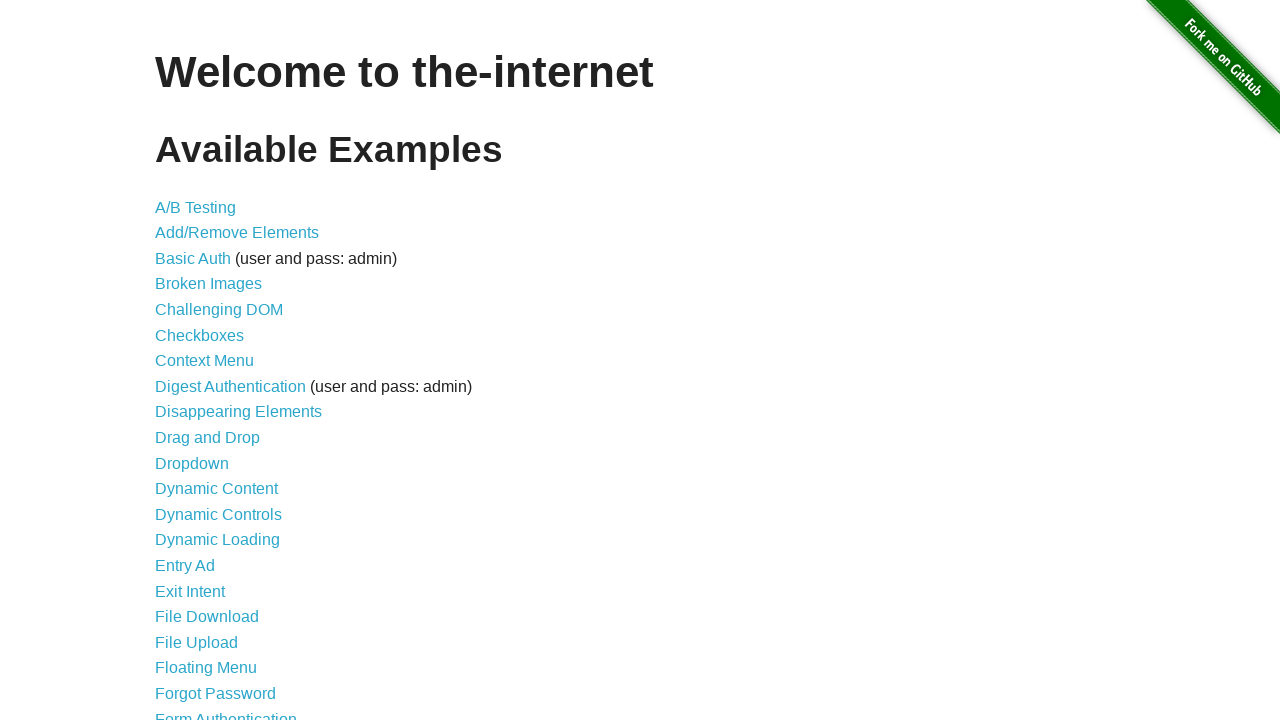